Tests form filling on a training page with dynamic attributes by locating form fields using various XPath strategies and submitting a sign-up form.

Starting URL: https://v1.training-support.net/selenium/dynamic-attributes

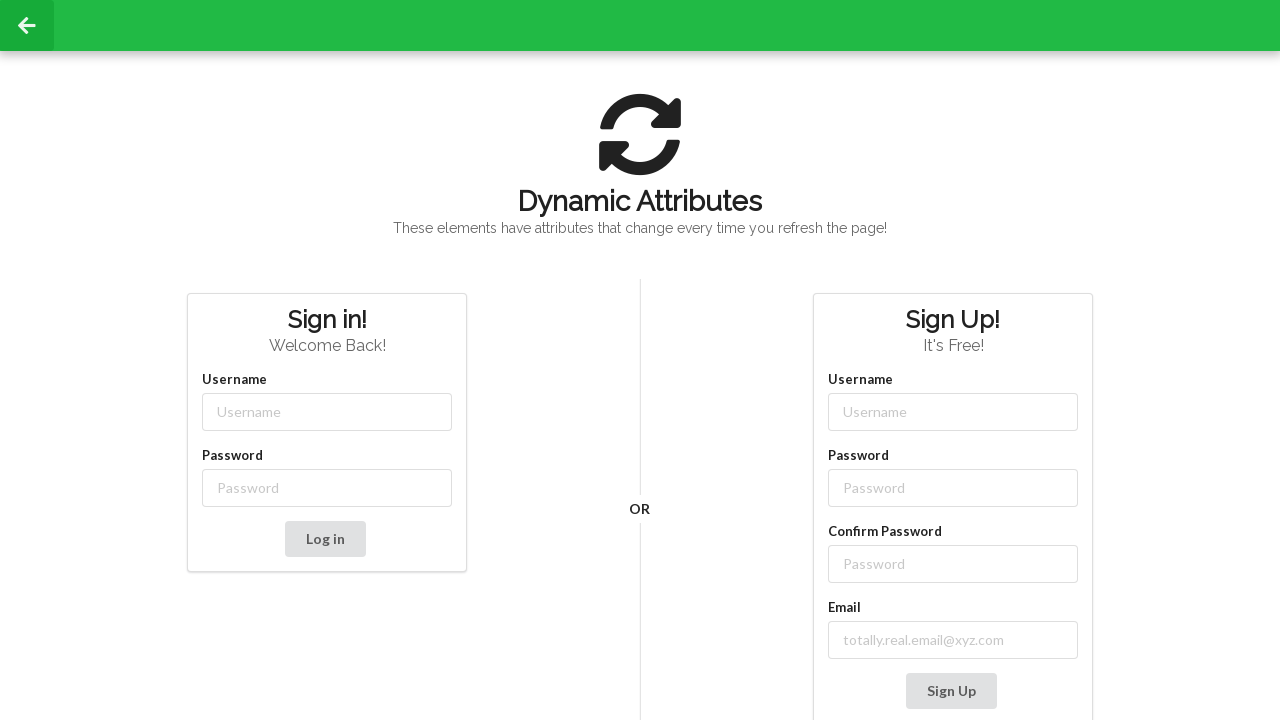

Filled username field with 'NewUser' using partial class match on input[class*='-username']
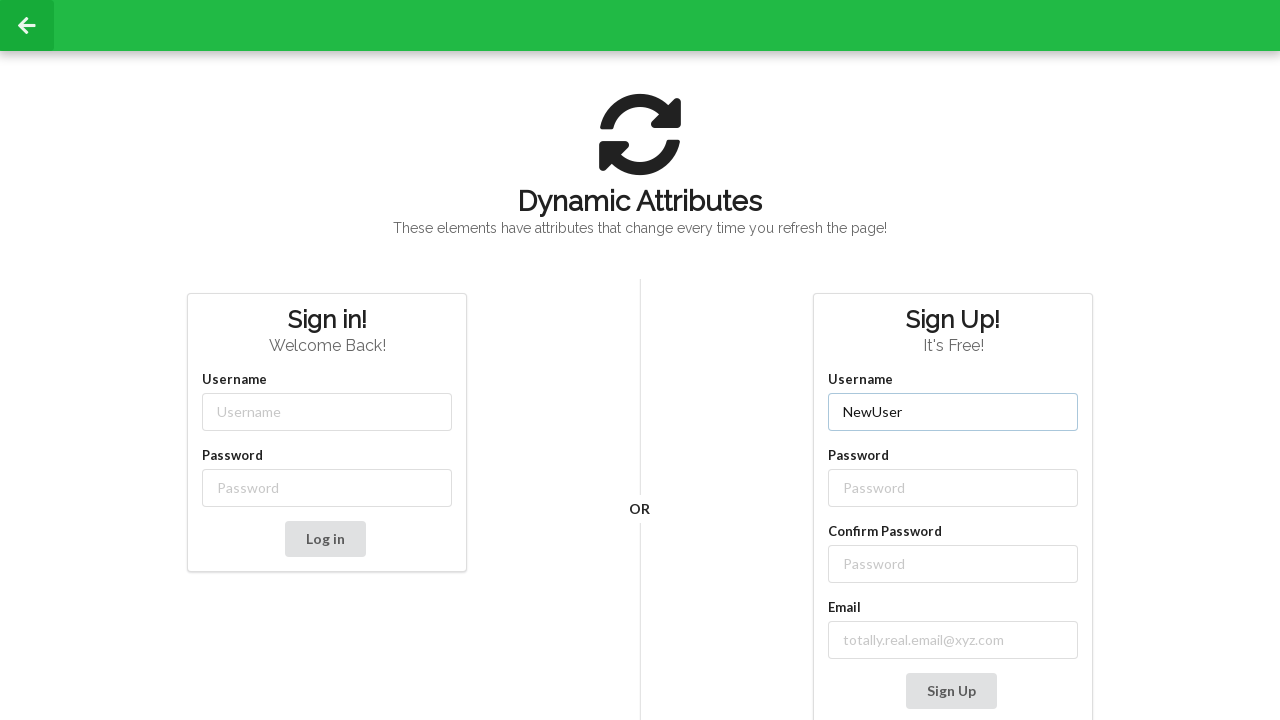

Filled password field with 'Password' using partial class match on input[class*='-password']
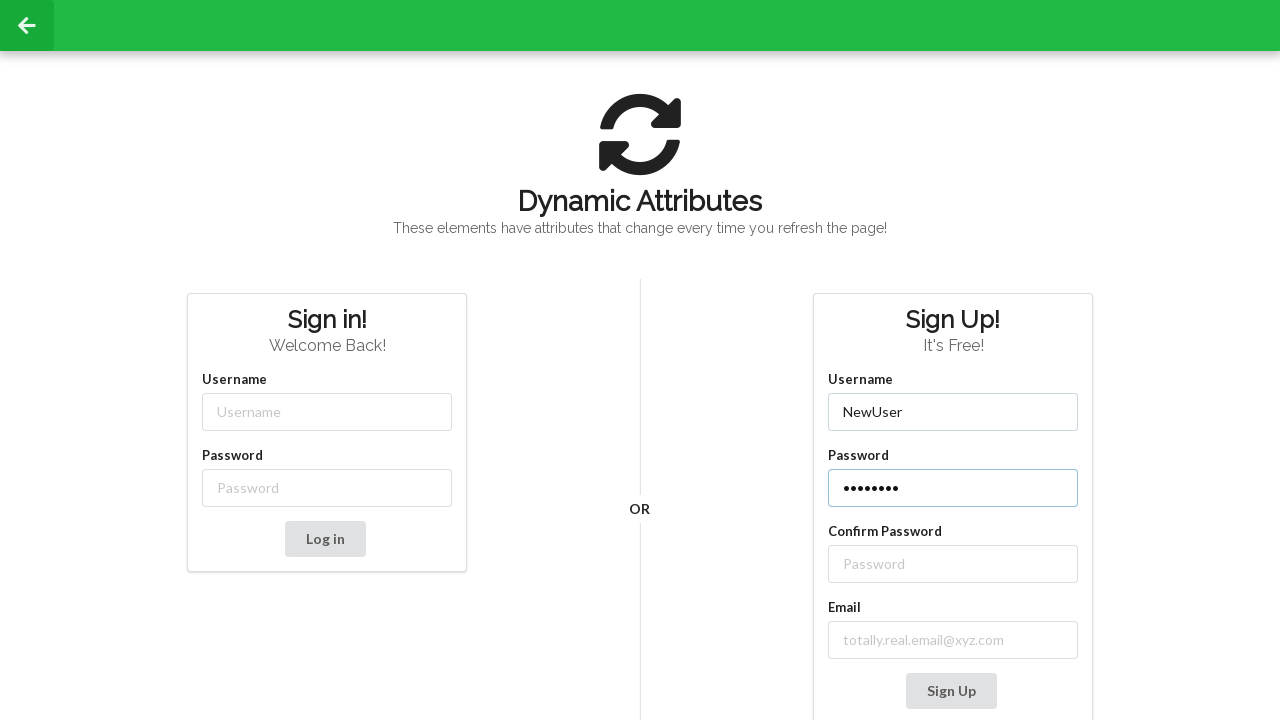

Filled confirm password field with 'Password' using XPath to find input after label on //label[text()='Confirm Password']/following-sibling::input
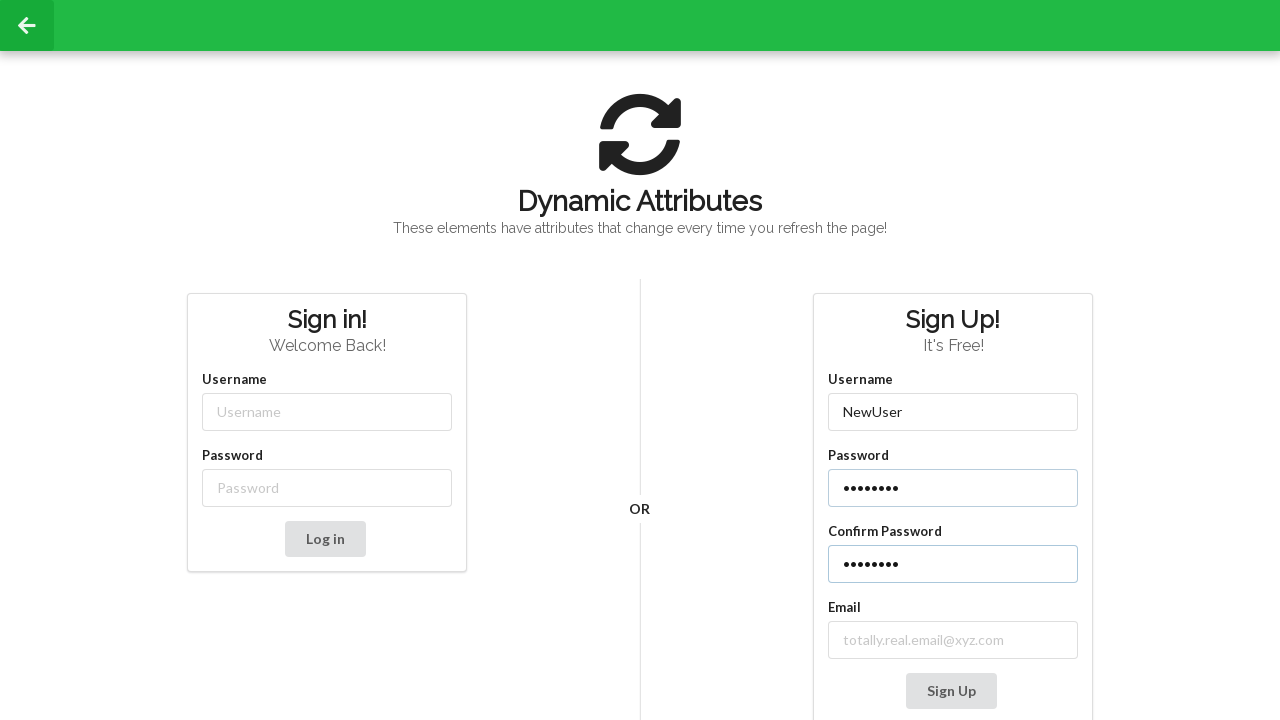

Filled email field with 'real_email@xyz.com' using XPath to find input after label on //label[contains(text(), 'mail')]/following-sibling::input
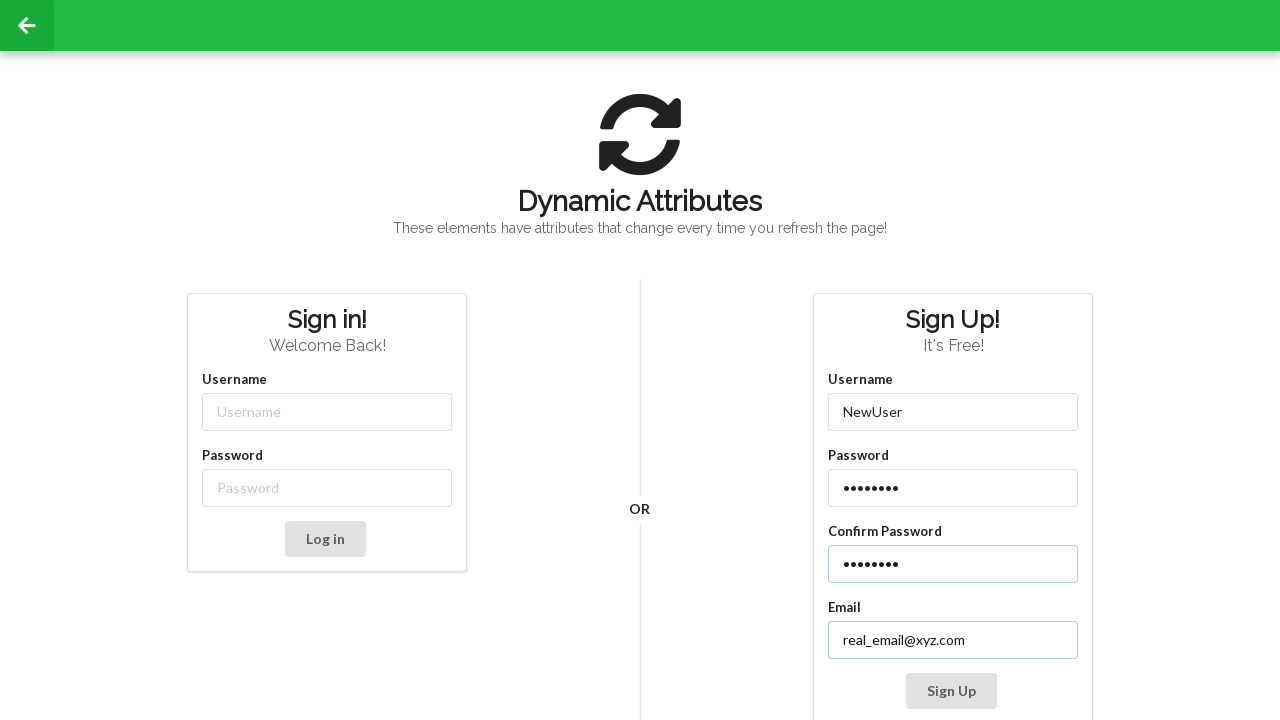

Clicked Sign Up button to submit form at (951, 691) on xpath=//button[contains(text(), 'Sign Up')]
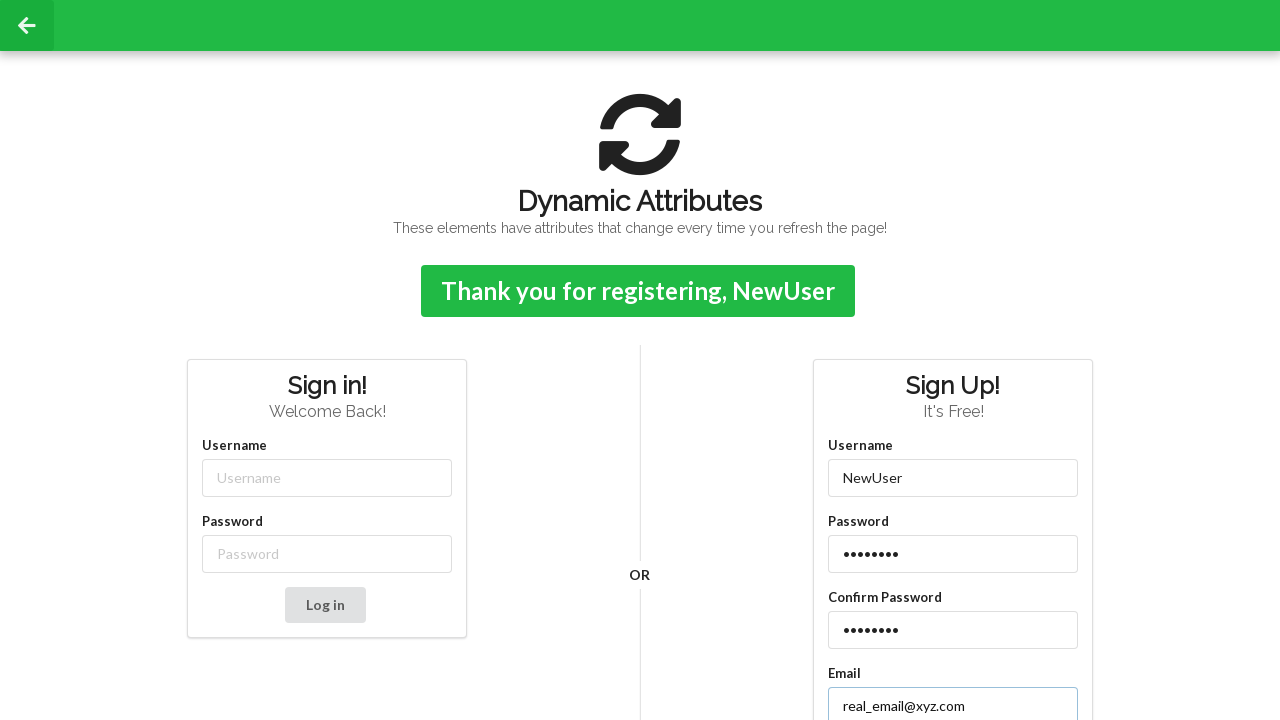

Confirmation message displayed after form submission
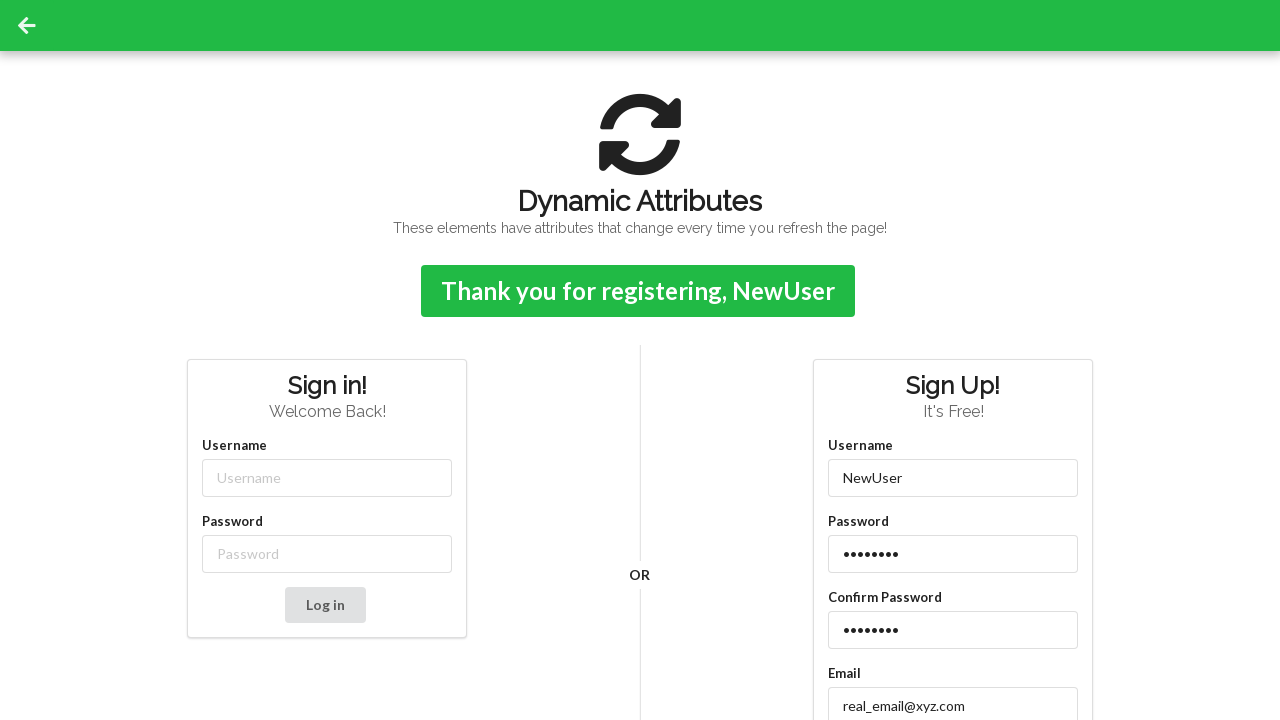

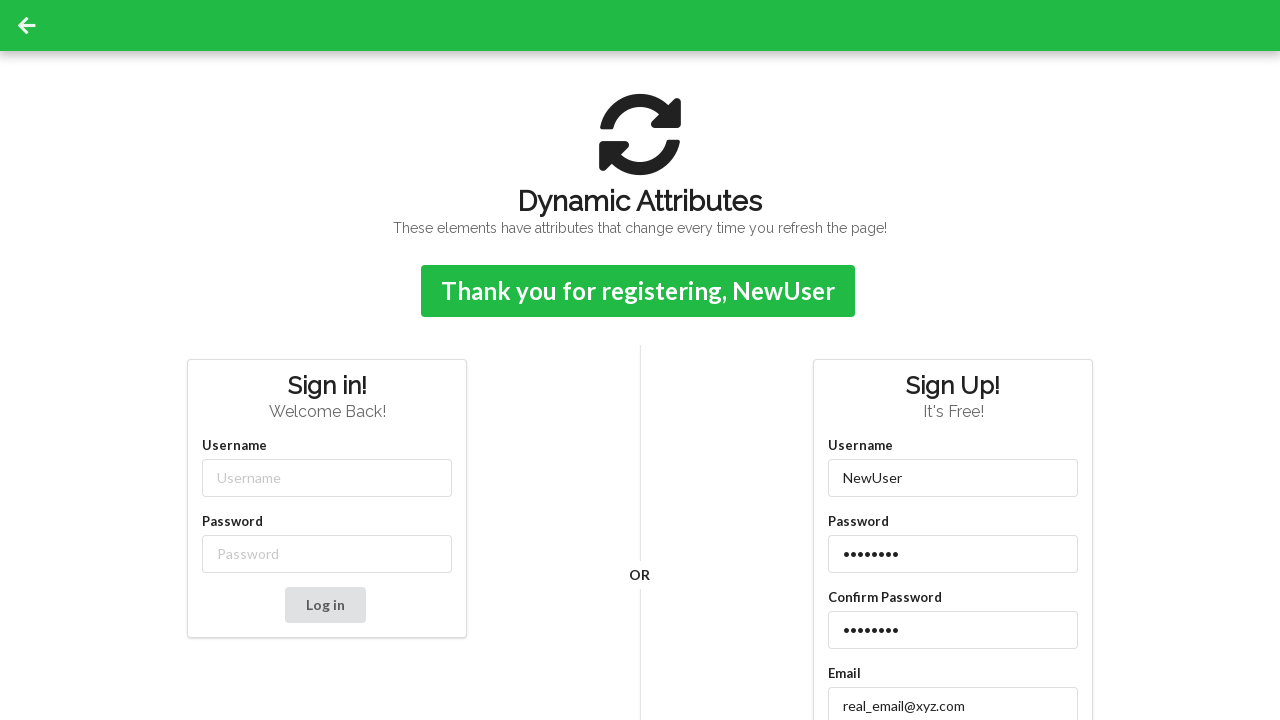